Tests right-click context menu functionality by right-clicking a button, selecting Copy option, and verifying the alert message

Starting URL: https://swisnl.github.io/jQuery-contextMenu/demo.html

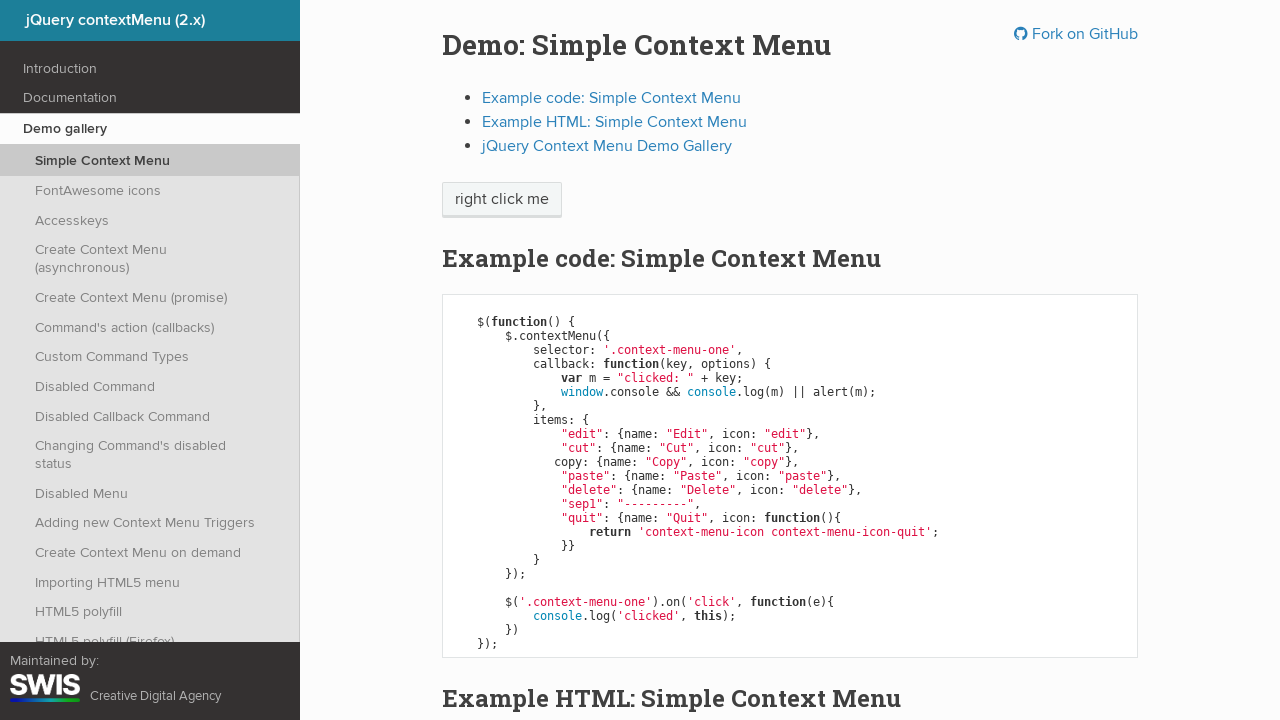

Right-clicked on context menu button at (502, 200) on span.context-menu-one
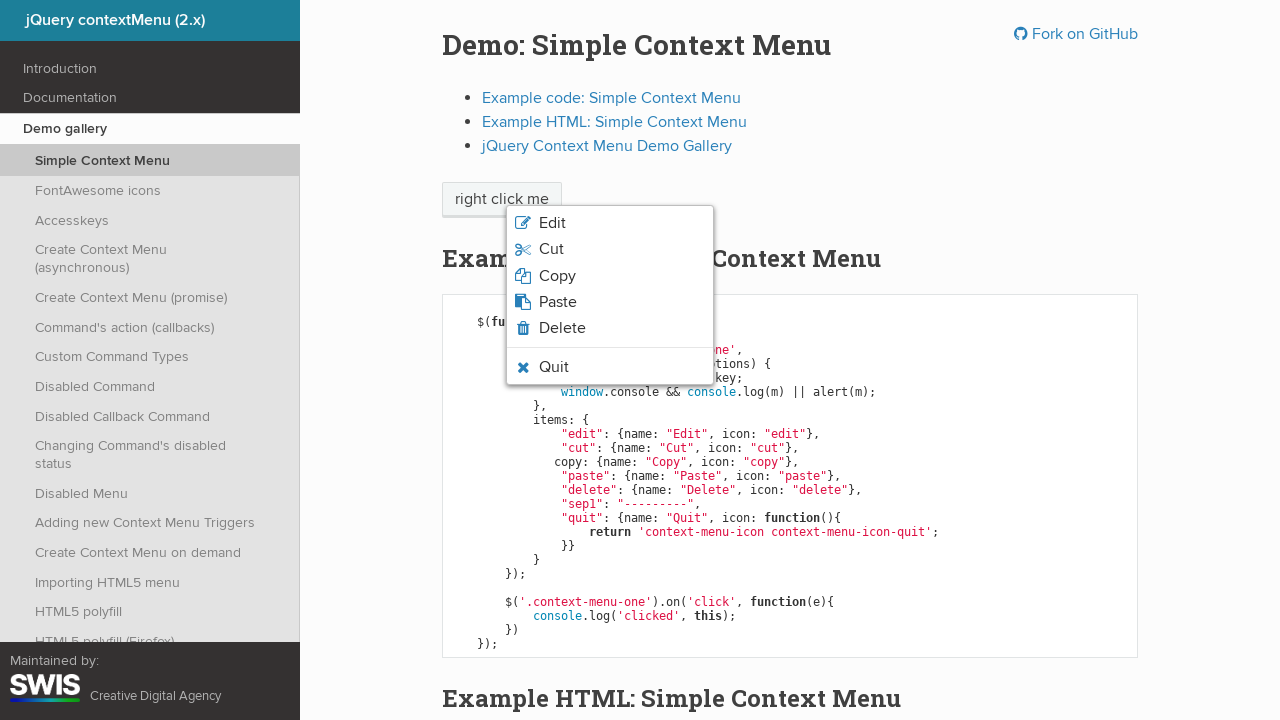

Clicked Copy option from context menu at (557, 276) on xpath=//span[normalize-space()='Copy']
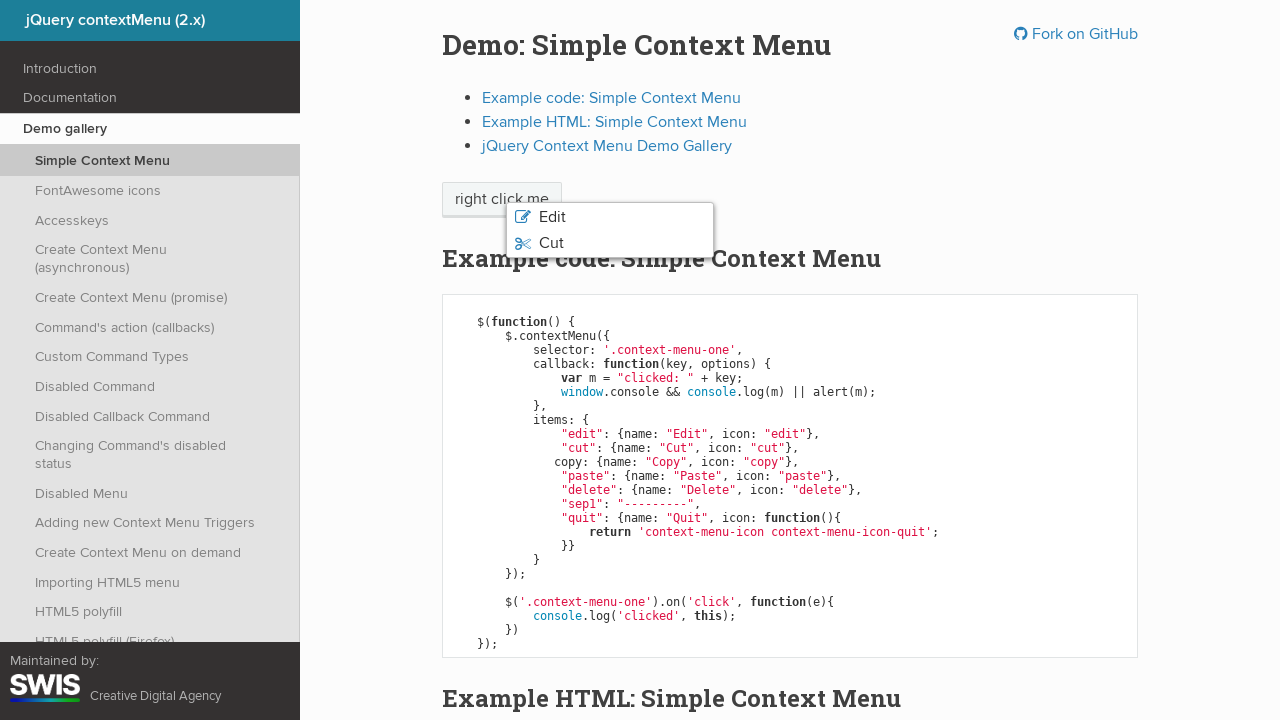

Alert dialog accepted
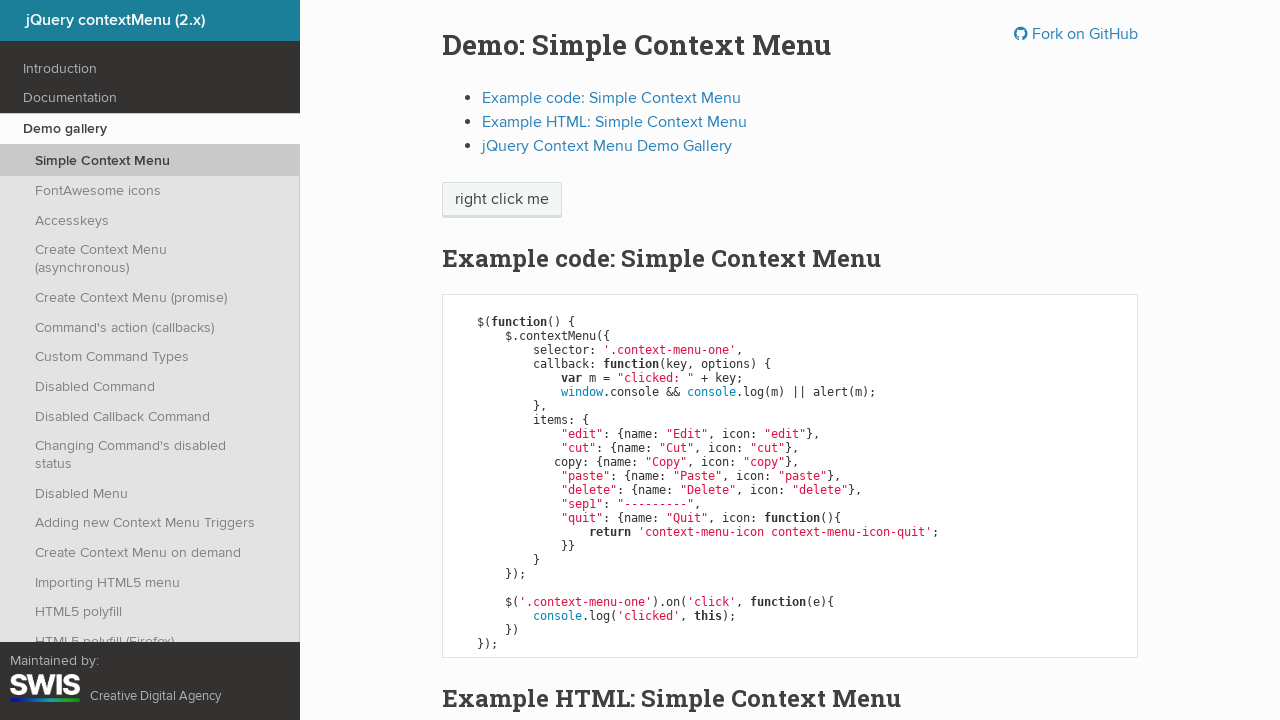

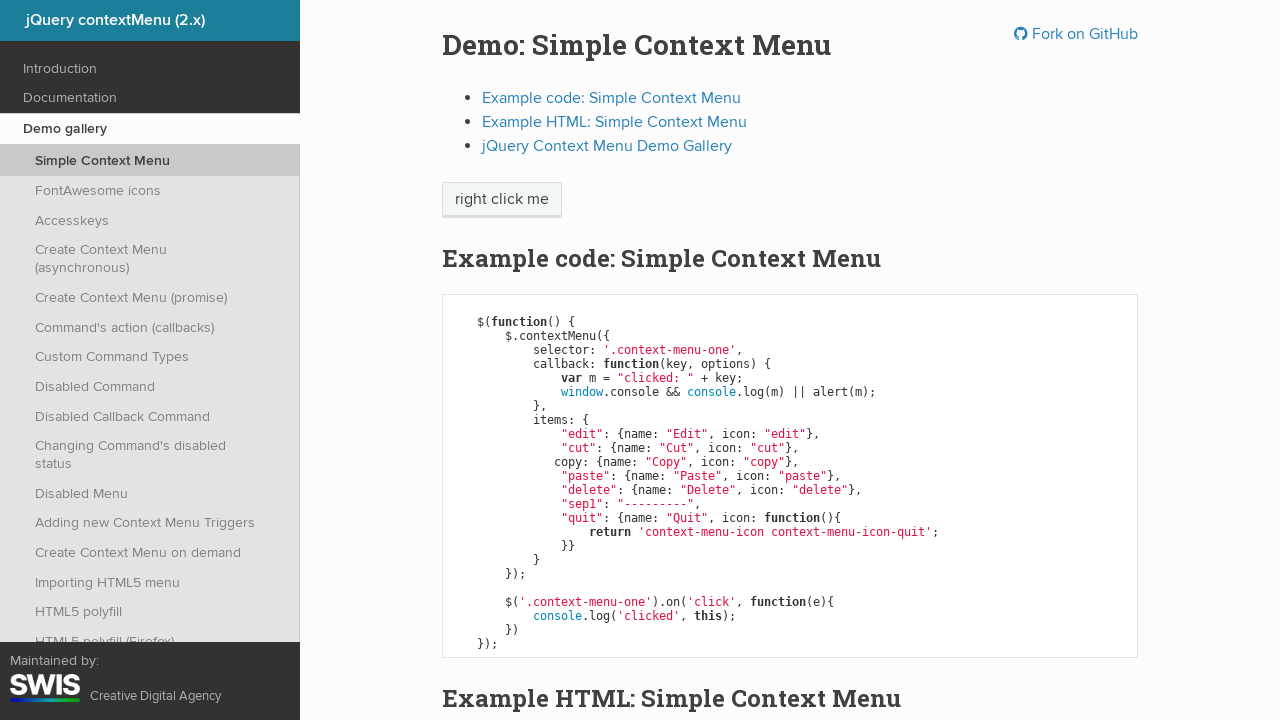